Tests finding and clicking footer links, then opening them in new tabs using keyboard shortcuts

Starting URL: https://rahulshettyacademy.com/AutomationPractice/

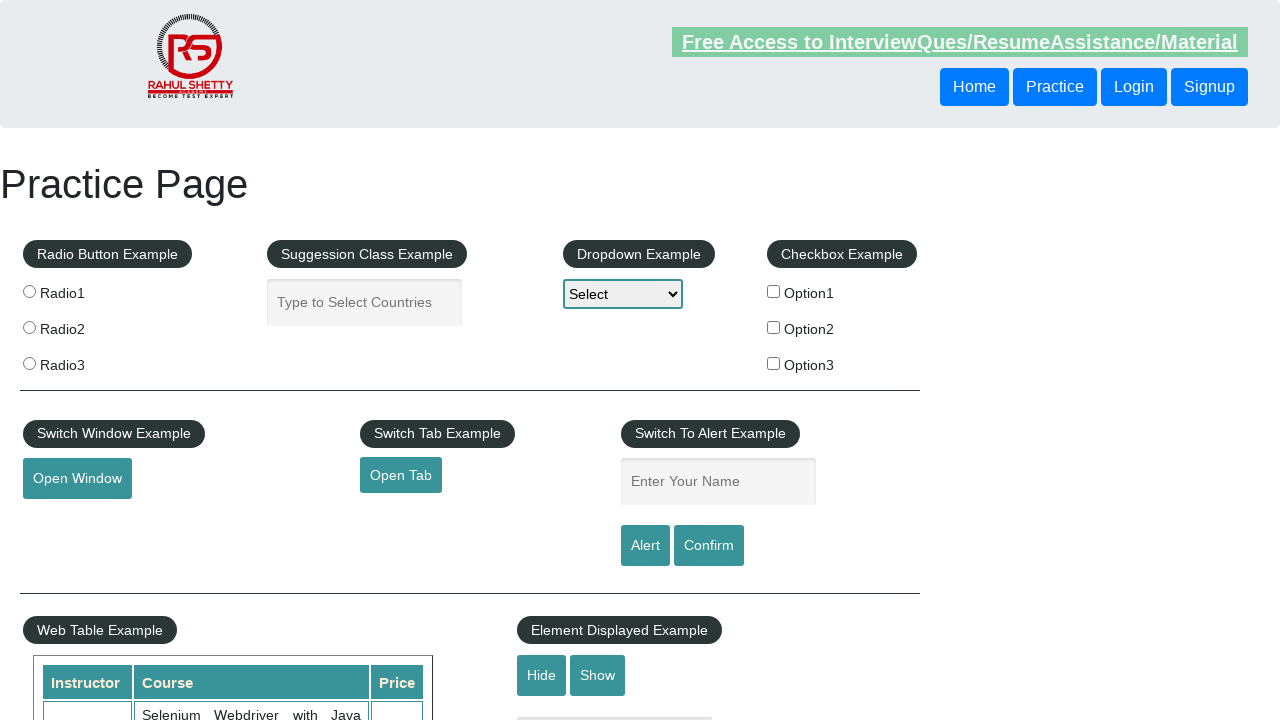

Footer element loaded
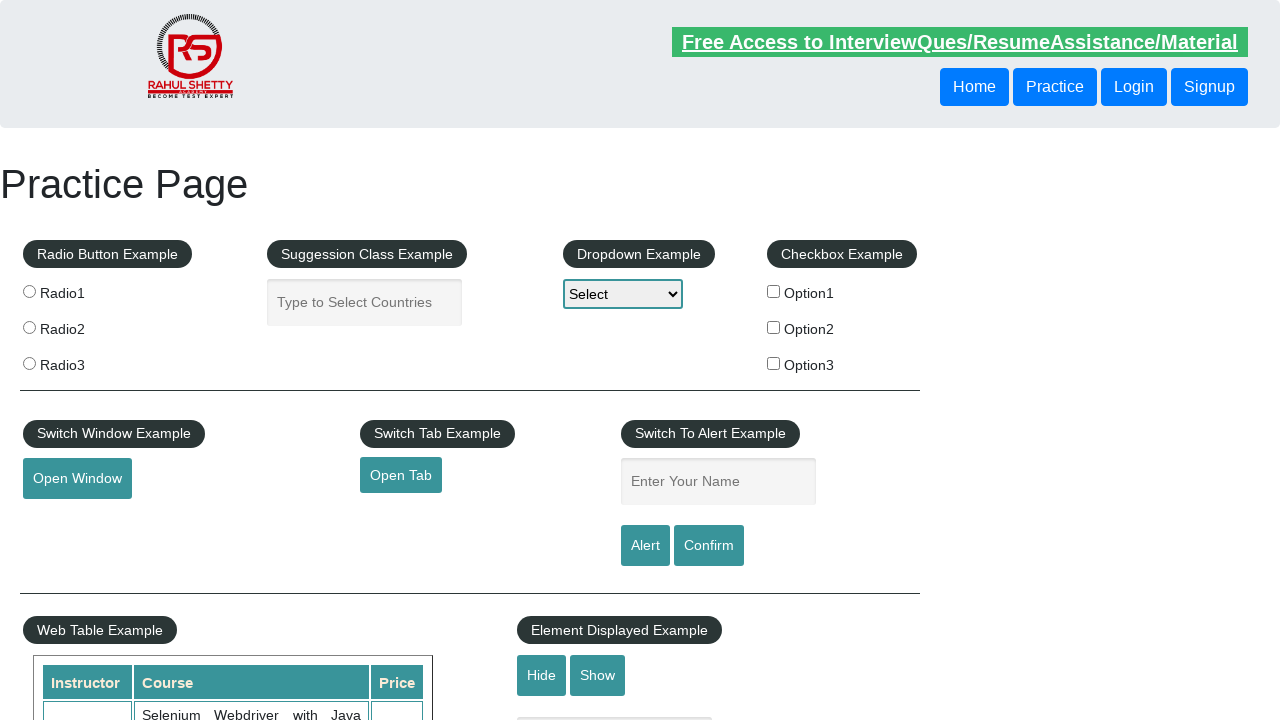

Located all footer links in first column
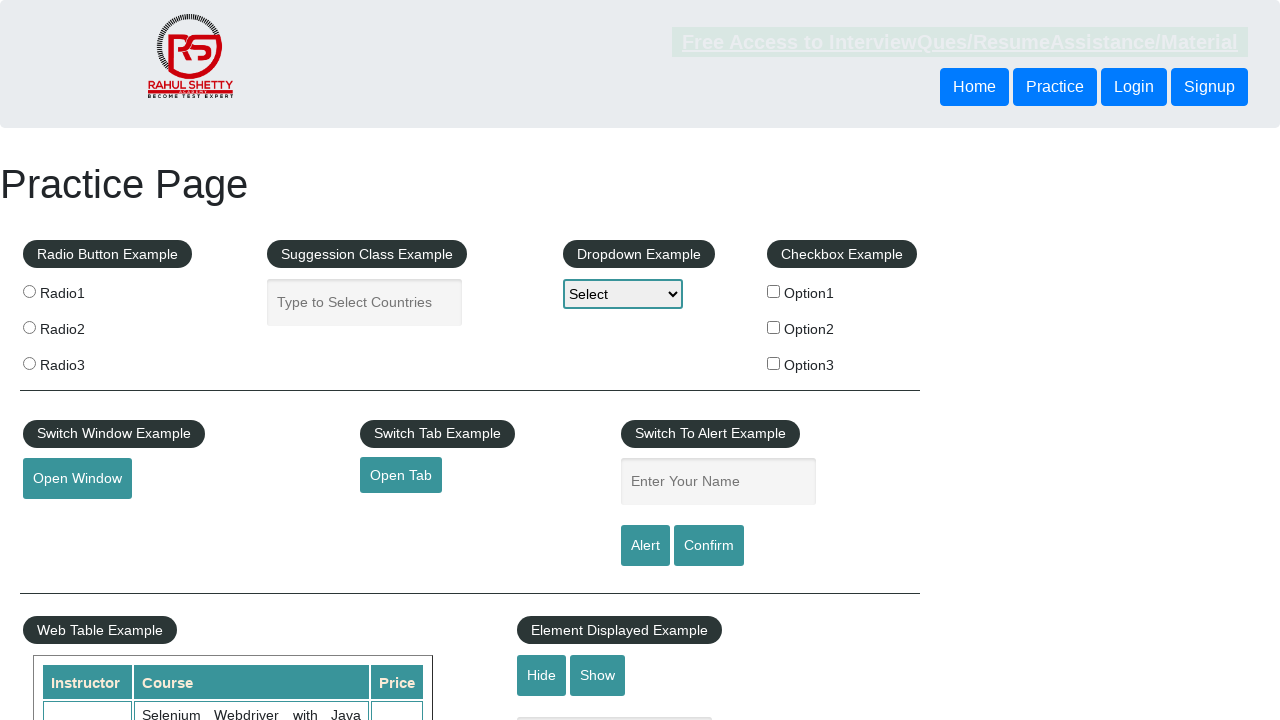

Opened footer link 1 in new tab using Ctrl+Click at (68, 520) on #gf-BIG table tbody tr td:nth-child(1) a >> nth=1
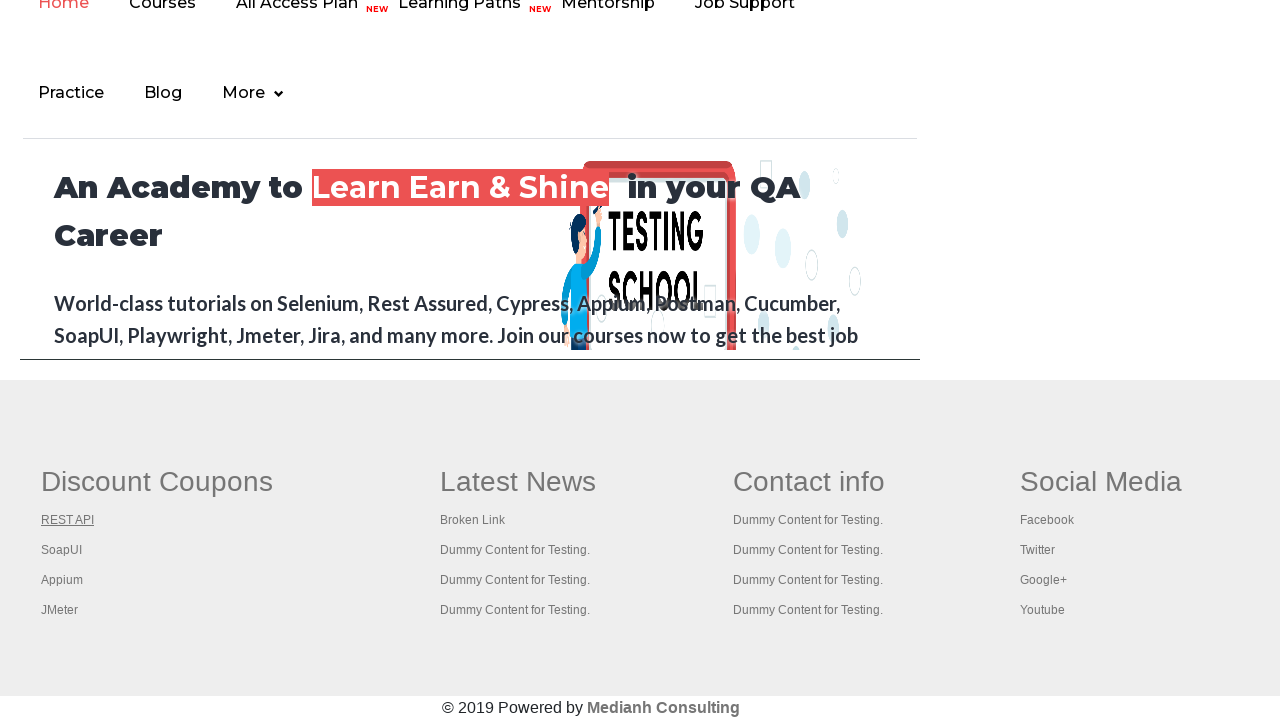

Opened footer link 2 in new tab using Ctrl+Click at (62, 550) on #gf-BIG table tbody tr td:nth-child(1) a >> nth=2
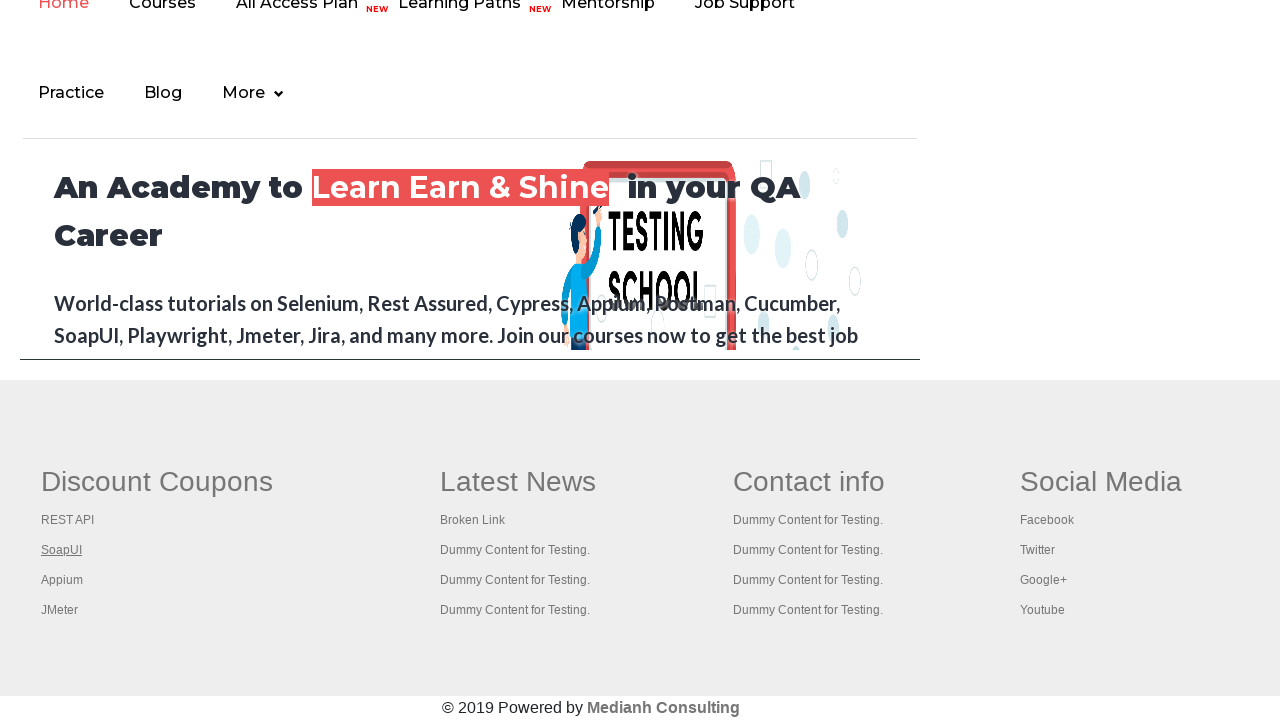

Opened footer link 3 in new tab using Ctrl+Click at (62, 580) on #gf-BIG table tbody tr td:nth-child(1) a >> nth=3
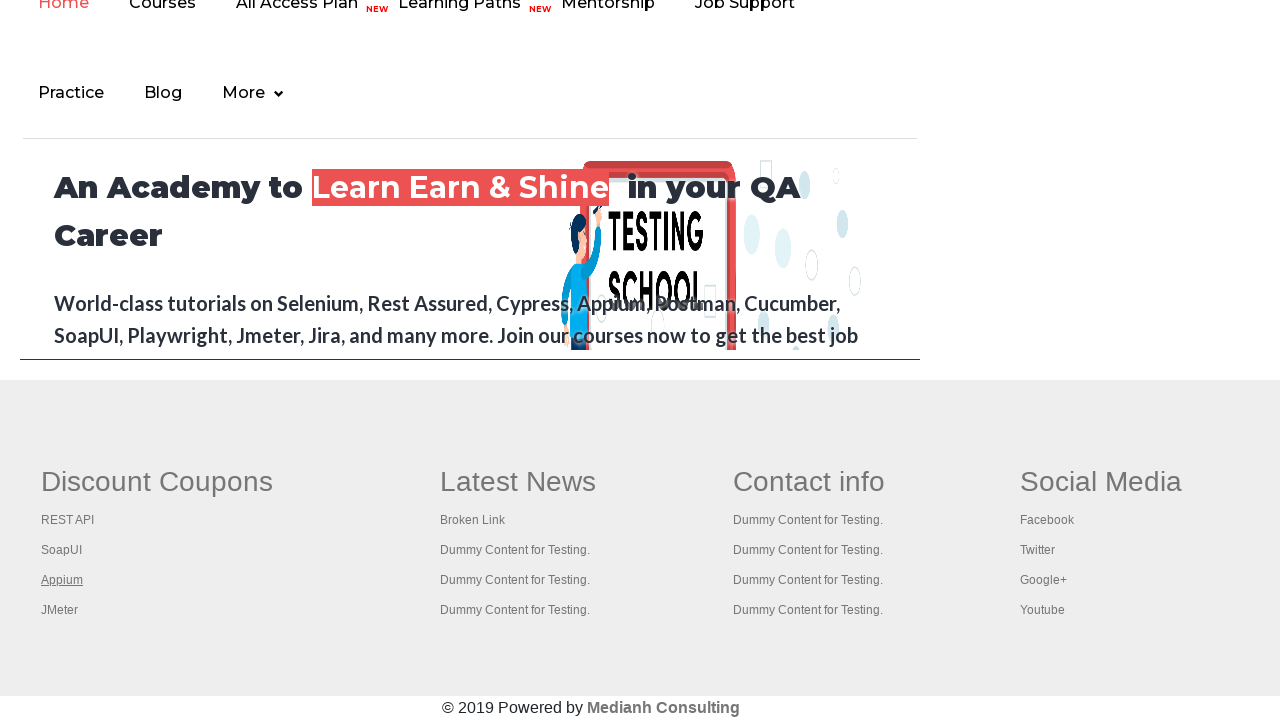

Opened footer link 4 in new tab using Ctrl+Click at (60, 610) on #gf-BIG table tbody tr td:nth-child(1) a >> nth=4
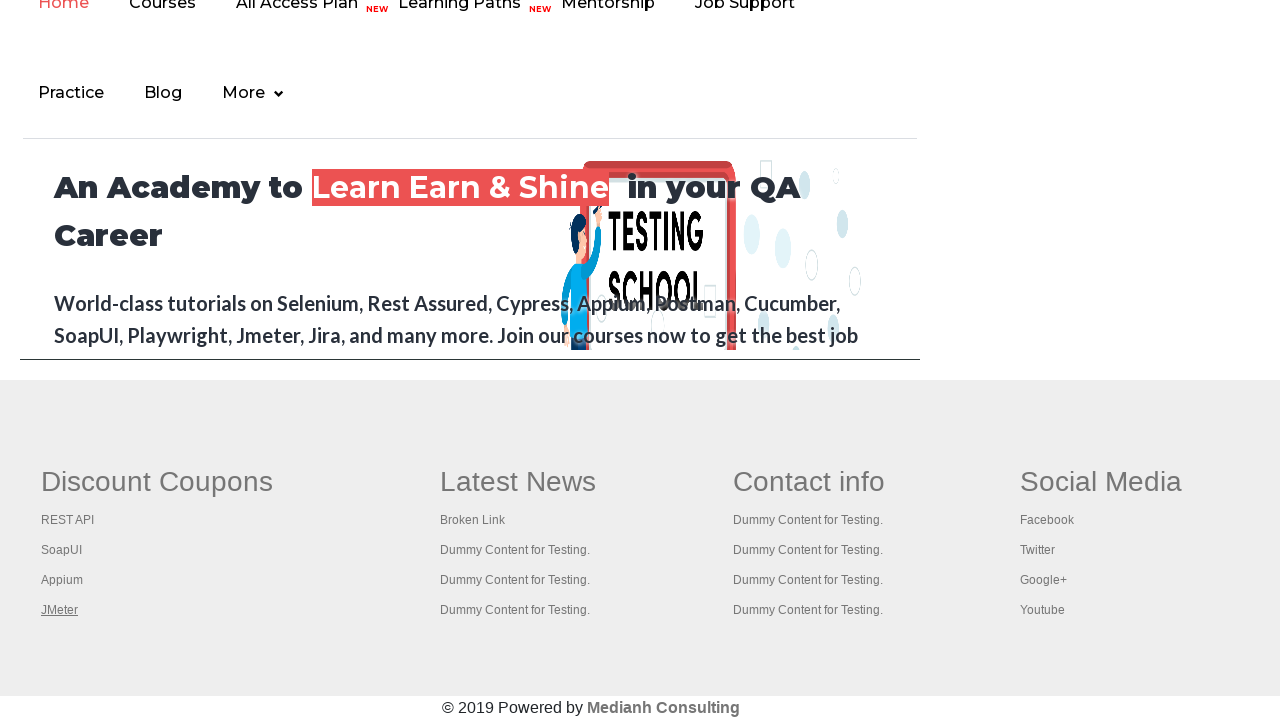

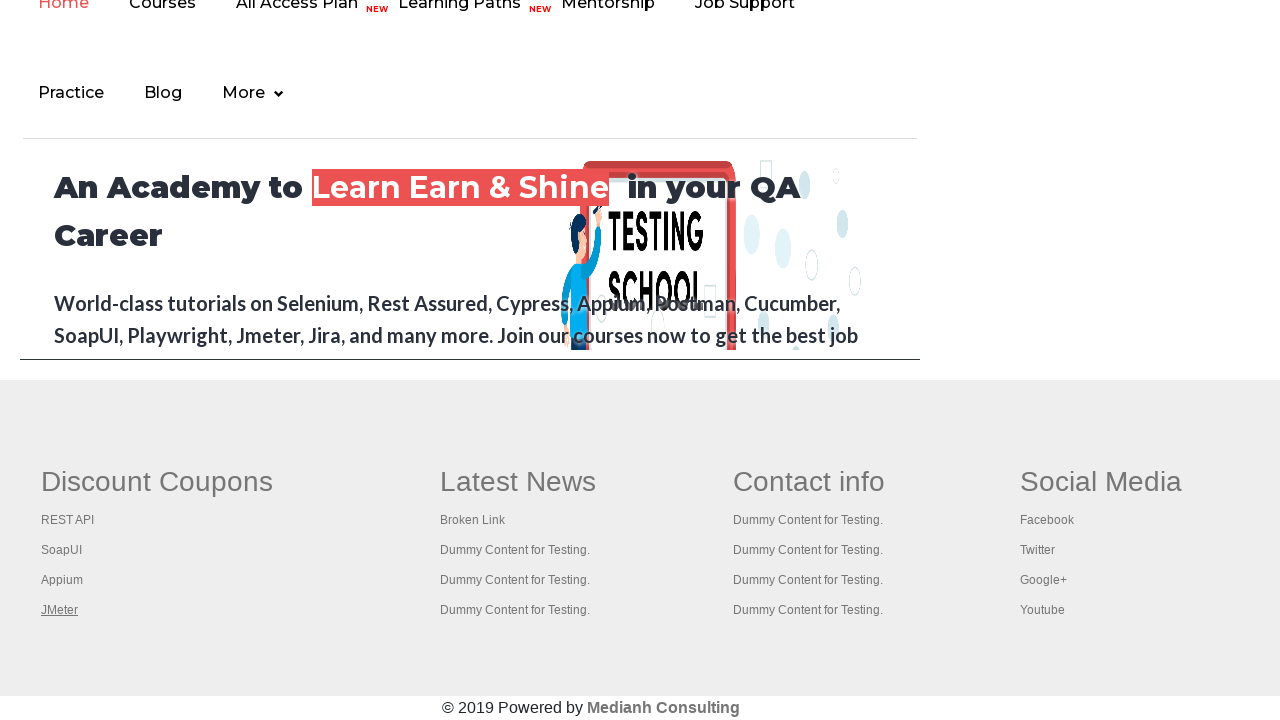